Tests getting the window size after setting fullscreen mode

Starting URL: https://www.bestbuy.com/

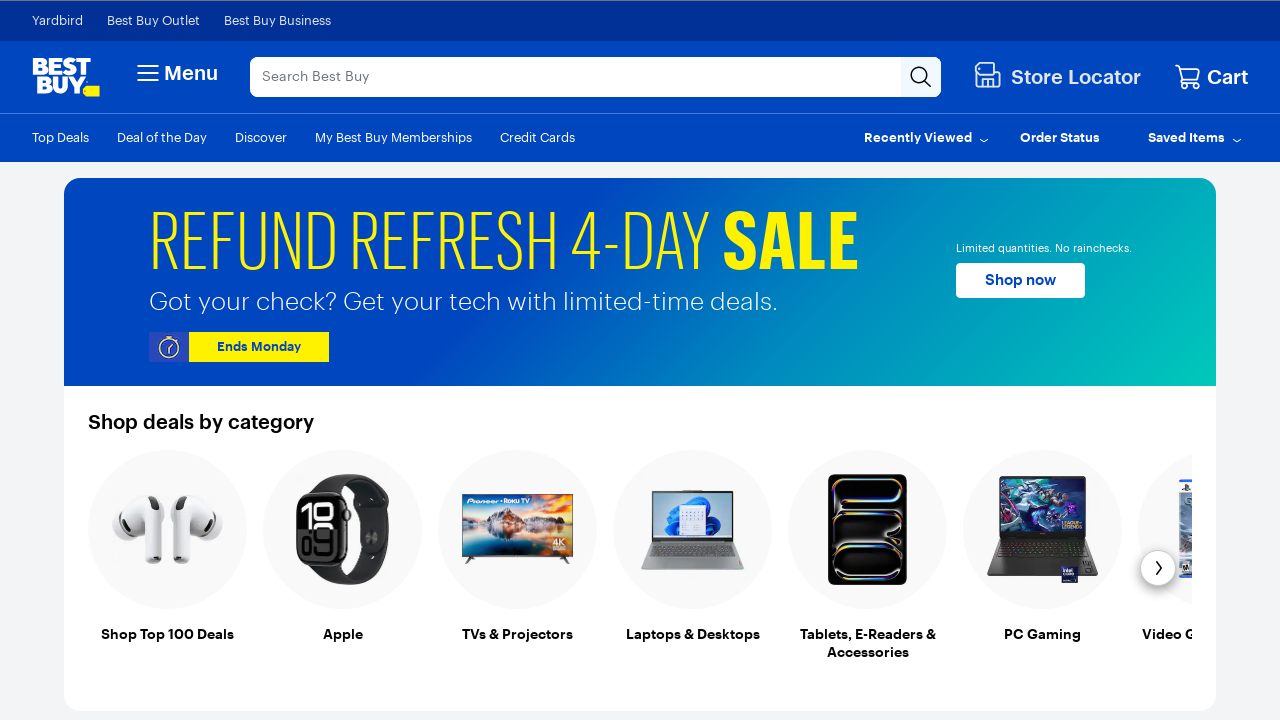

Set viewport size to 1920x1080 (fullscreen mode)
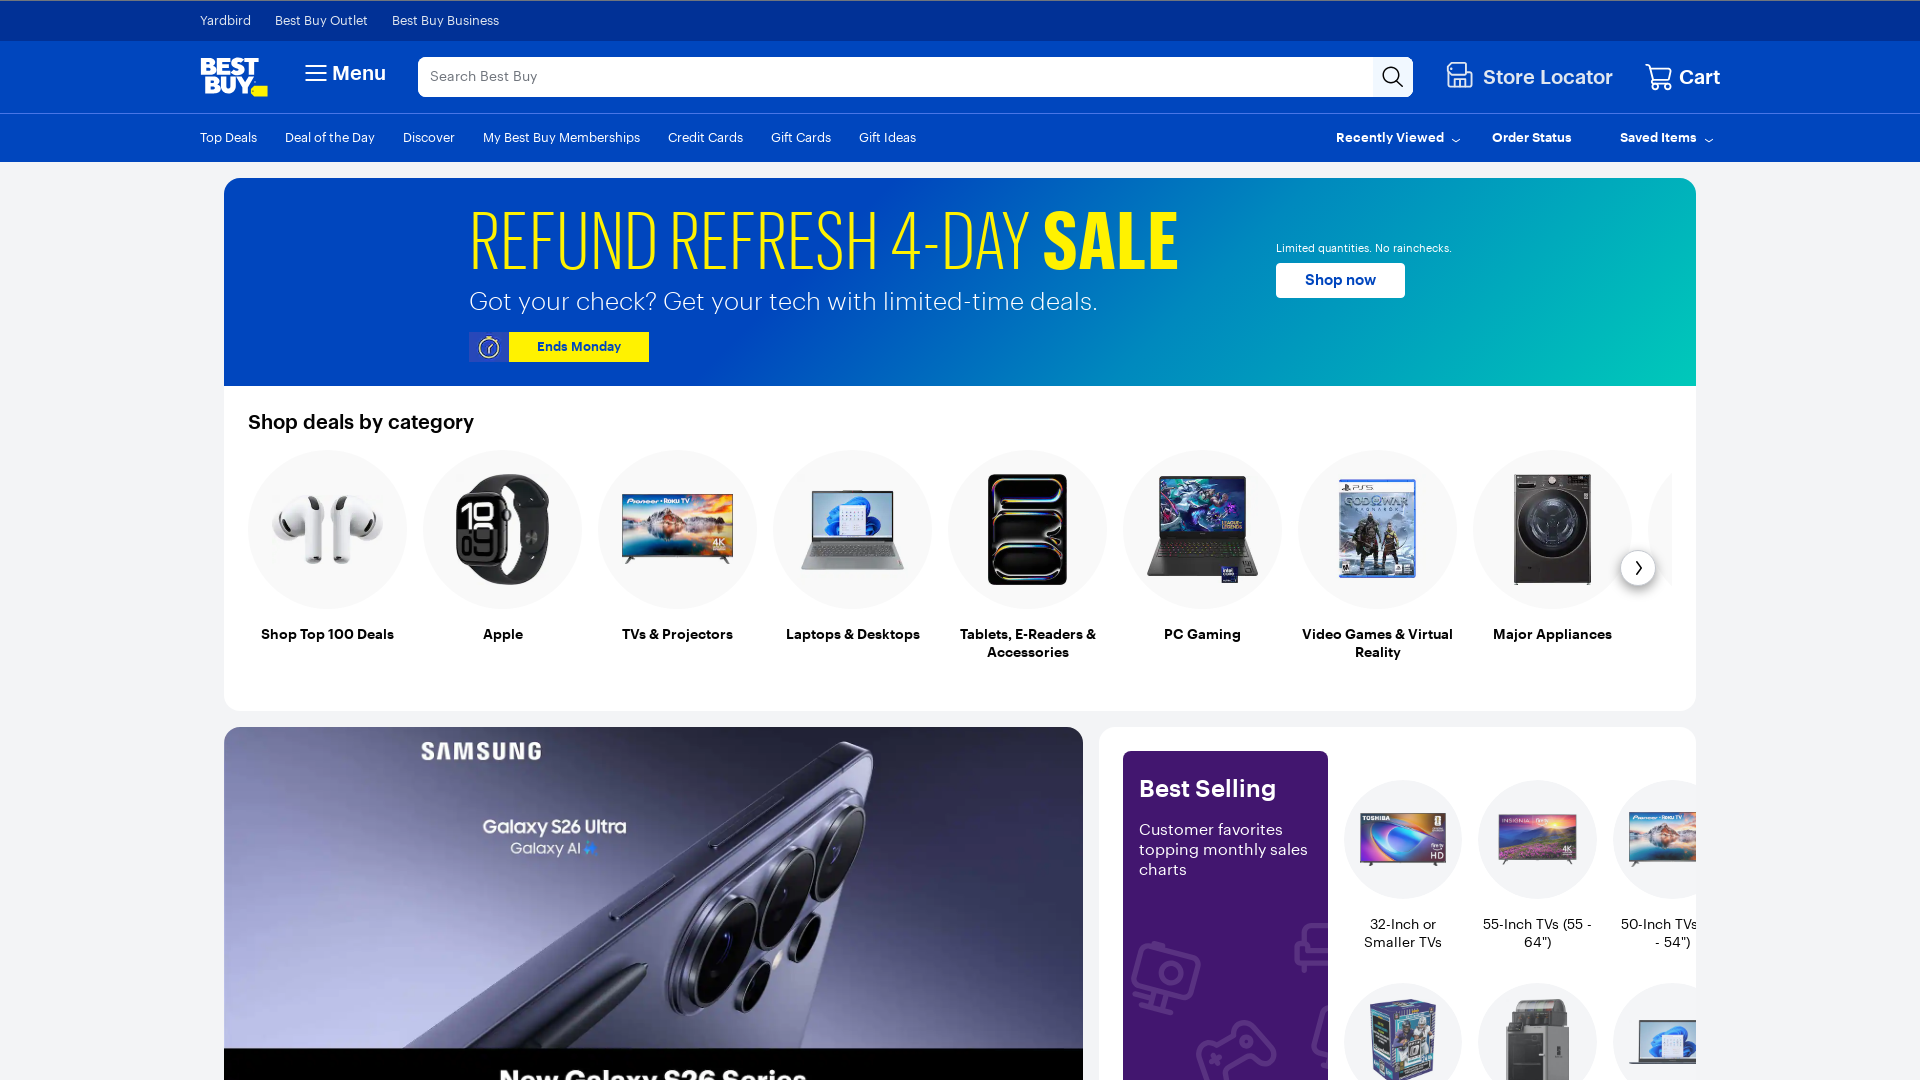

Waited 2 seconds for page to load
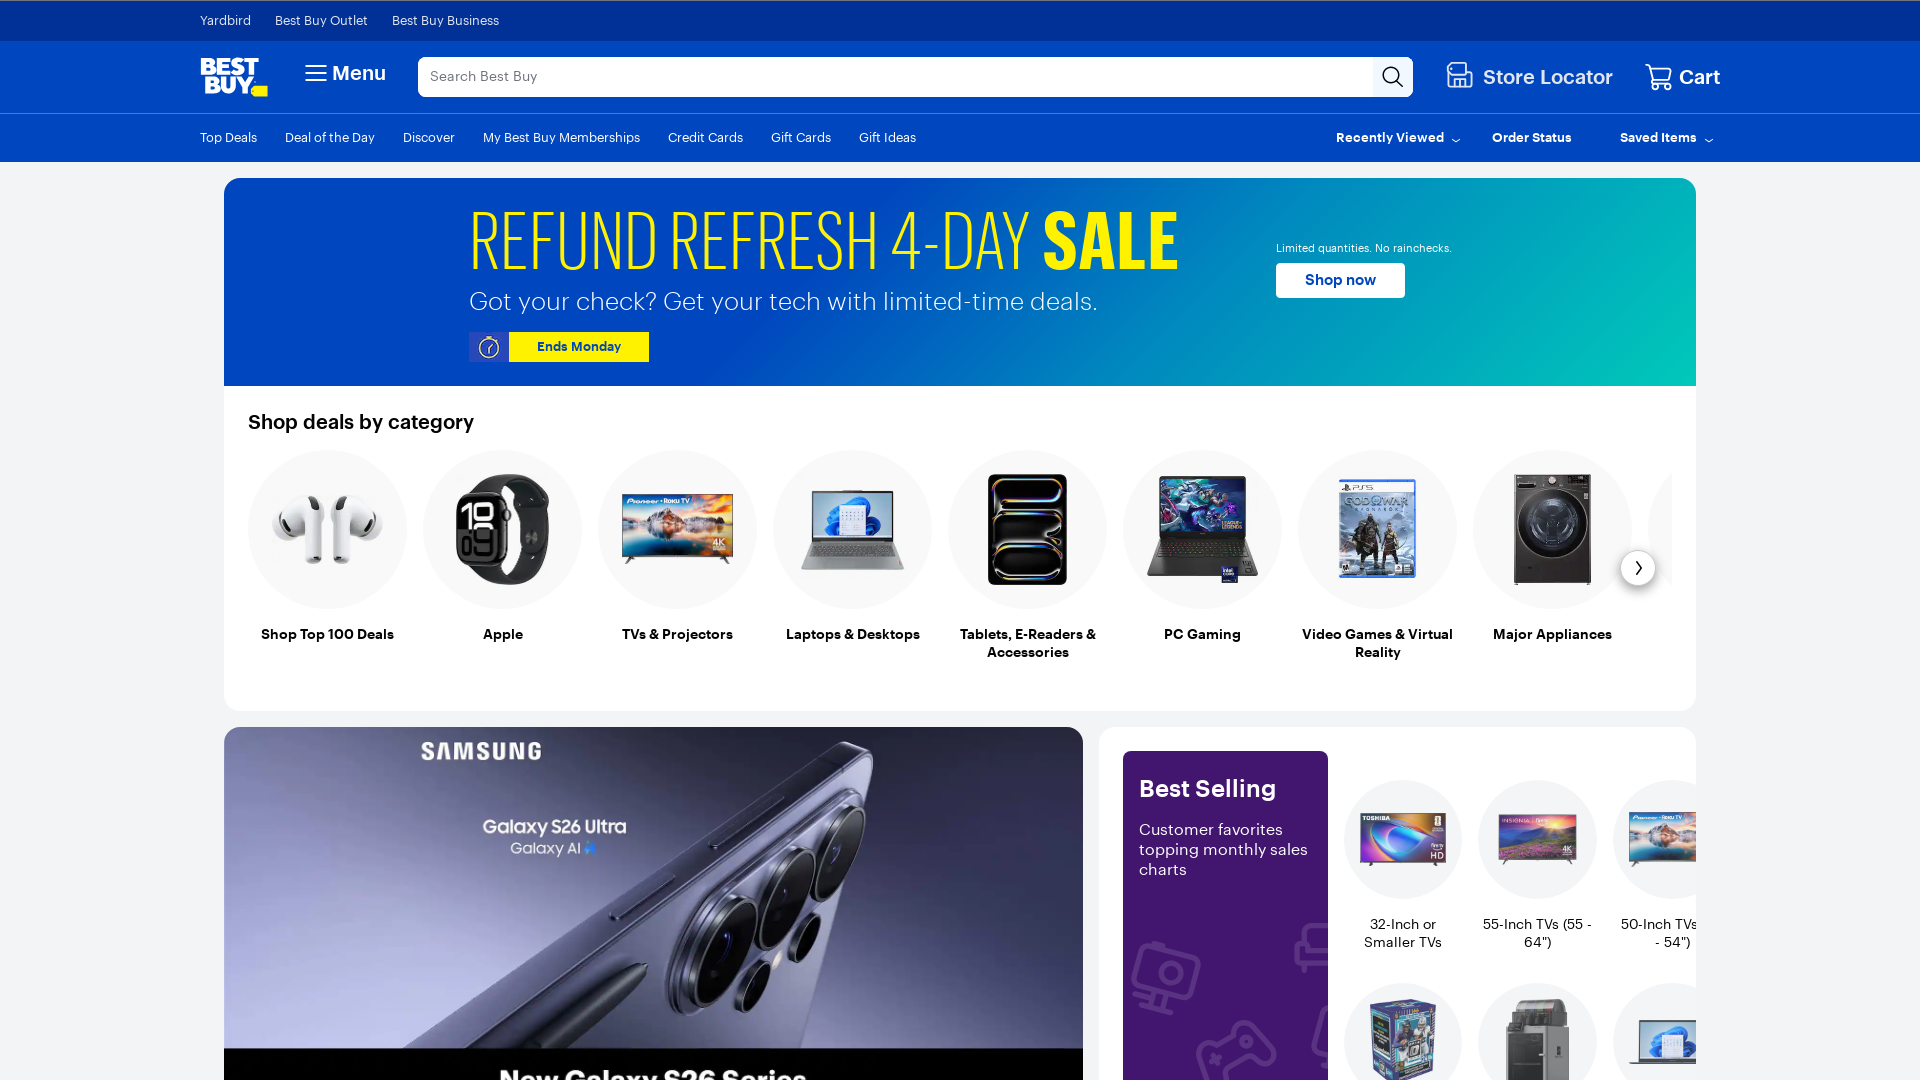

Retrieved viewport size: {'width': 1920, 'height': 1080}
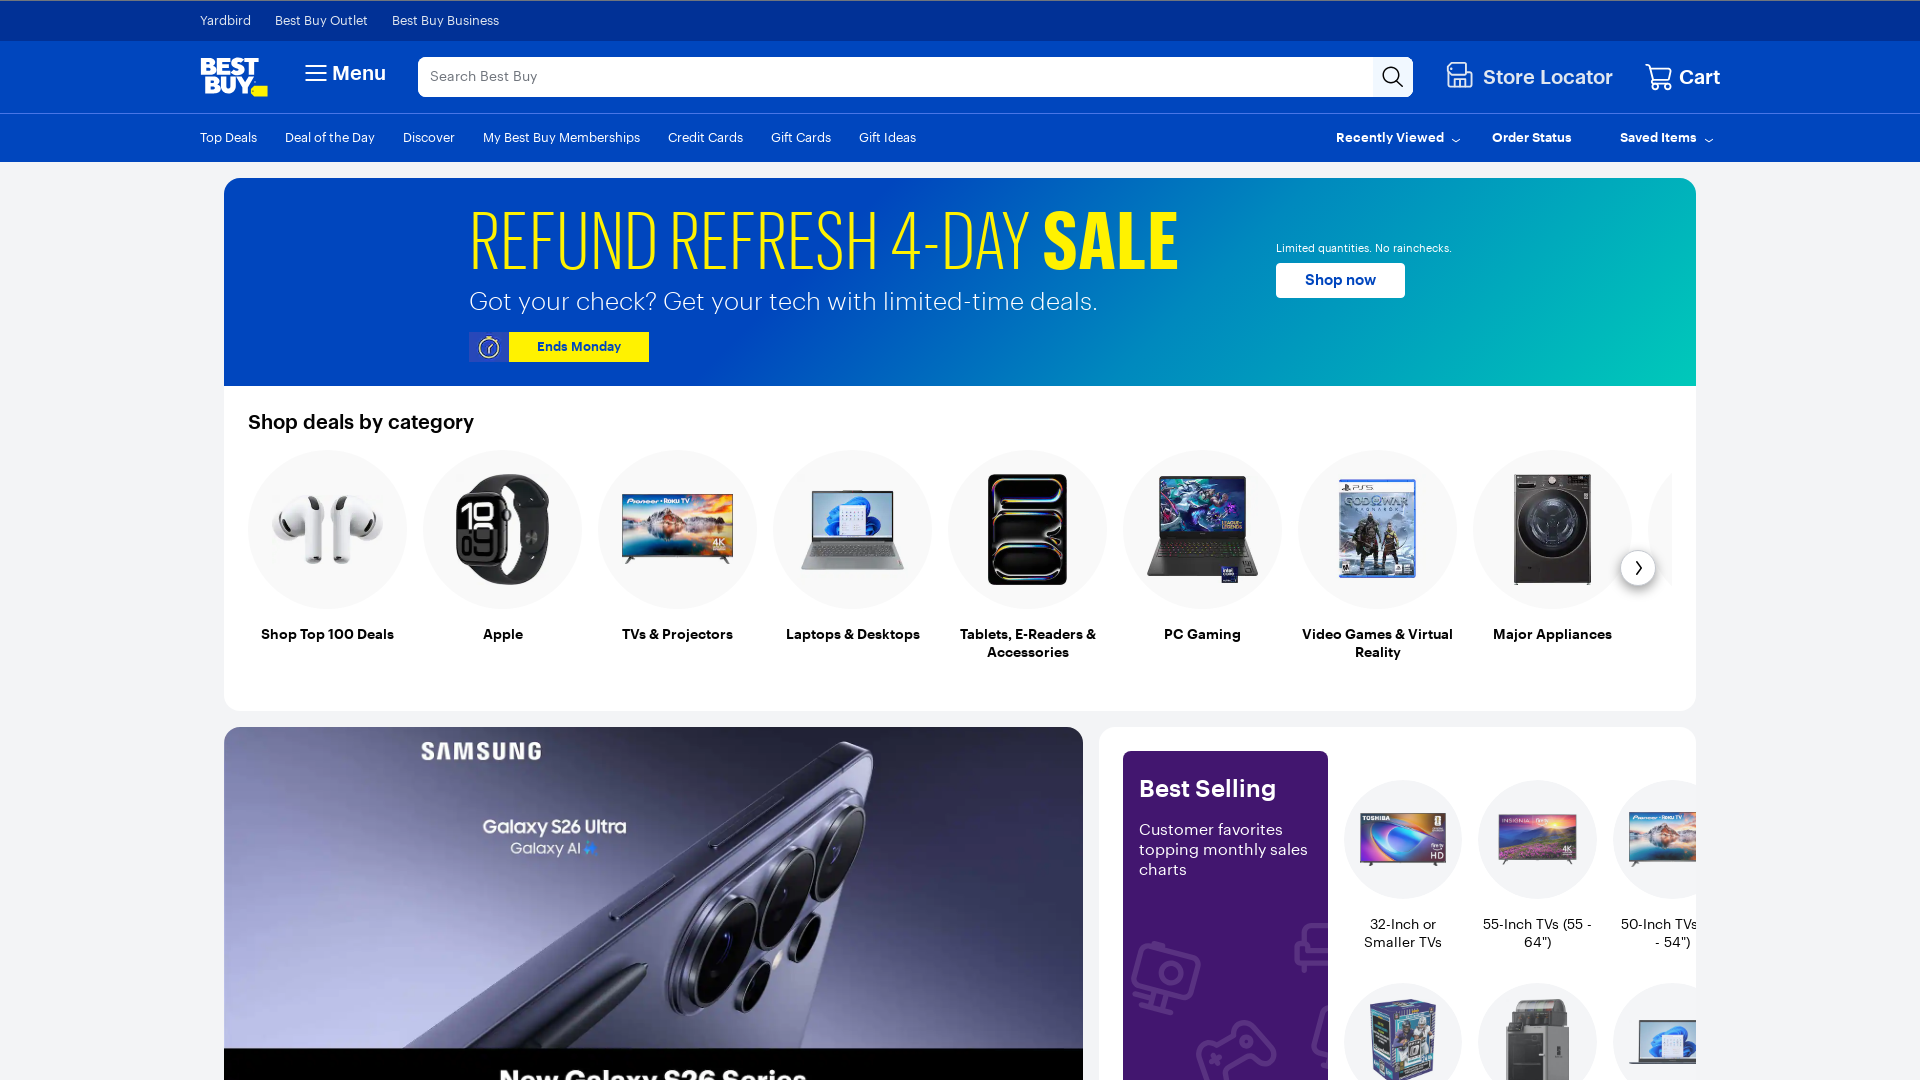

Printed viewport size to console: {'width': 1920, 'height': 1080}
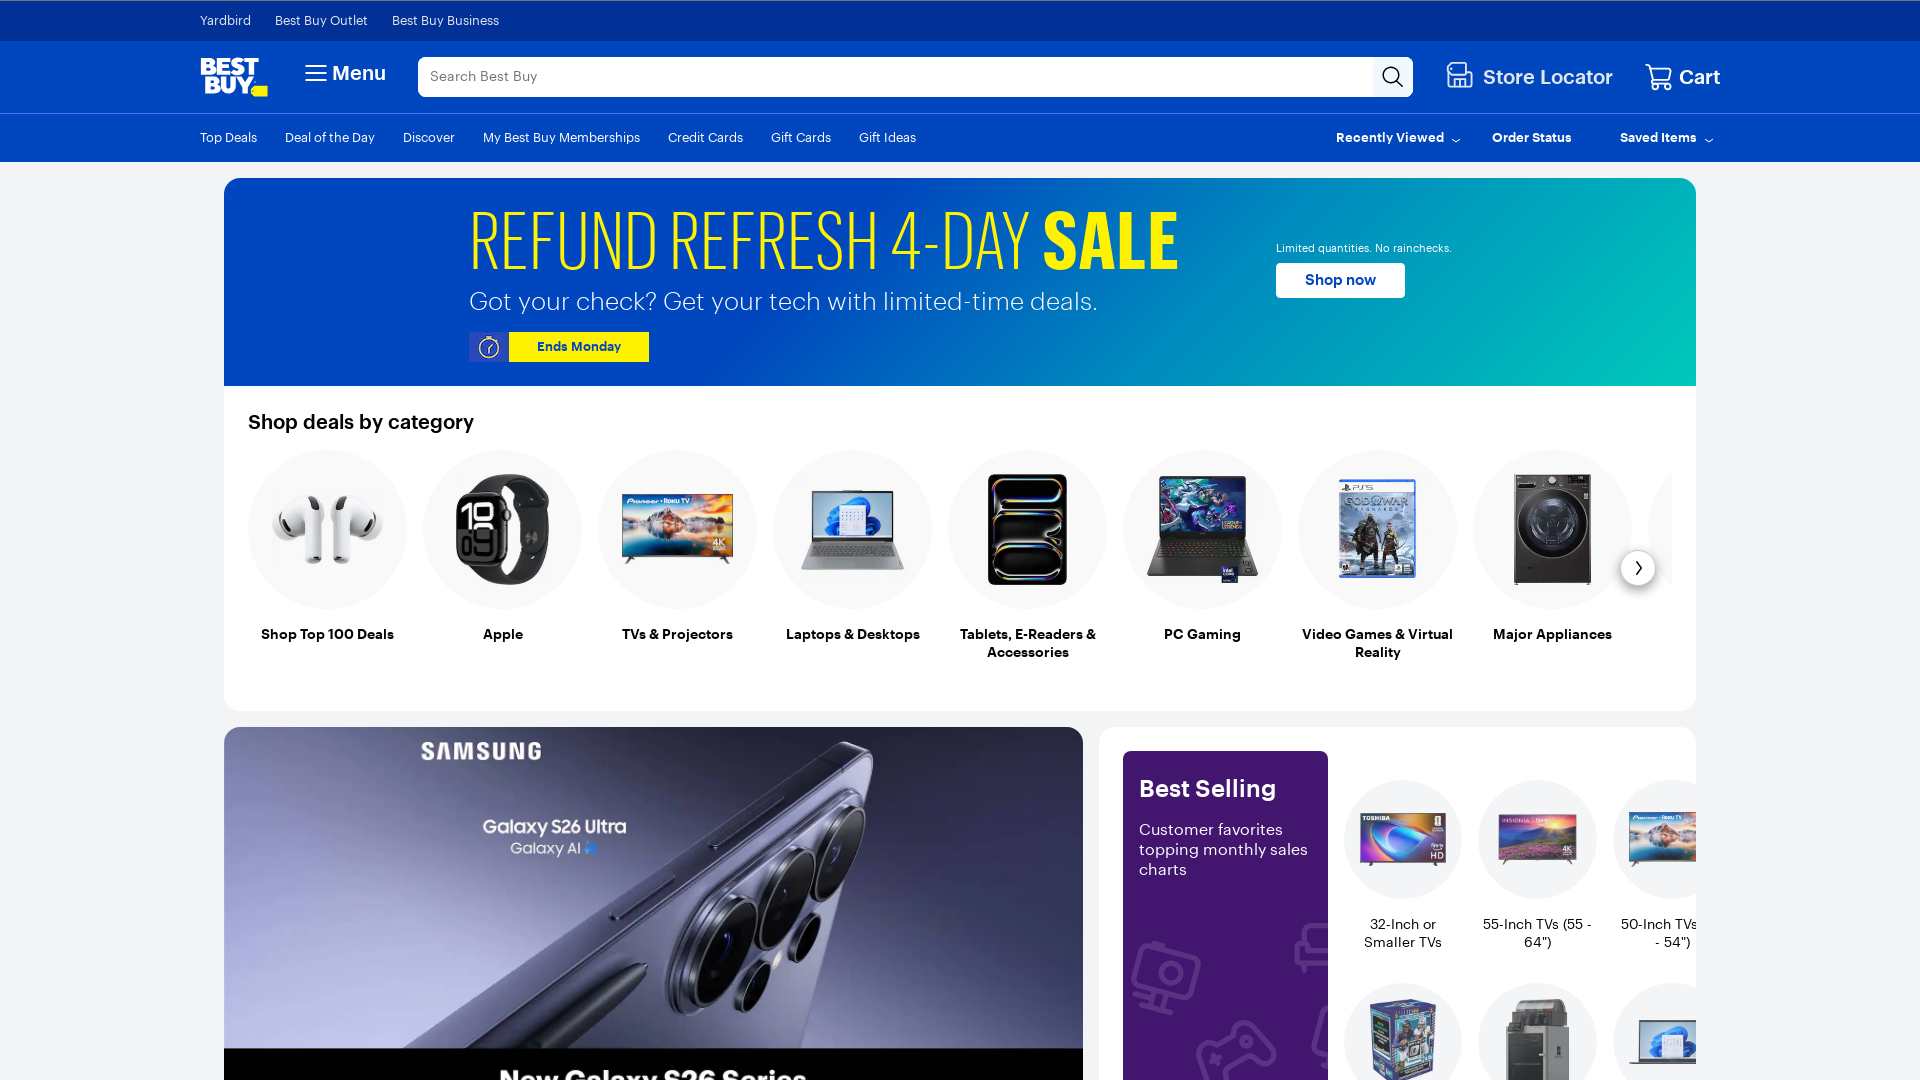

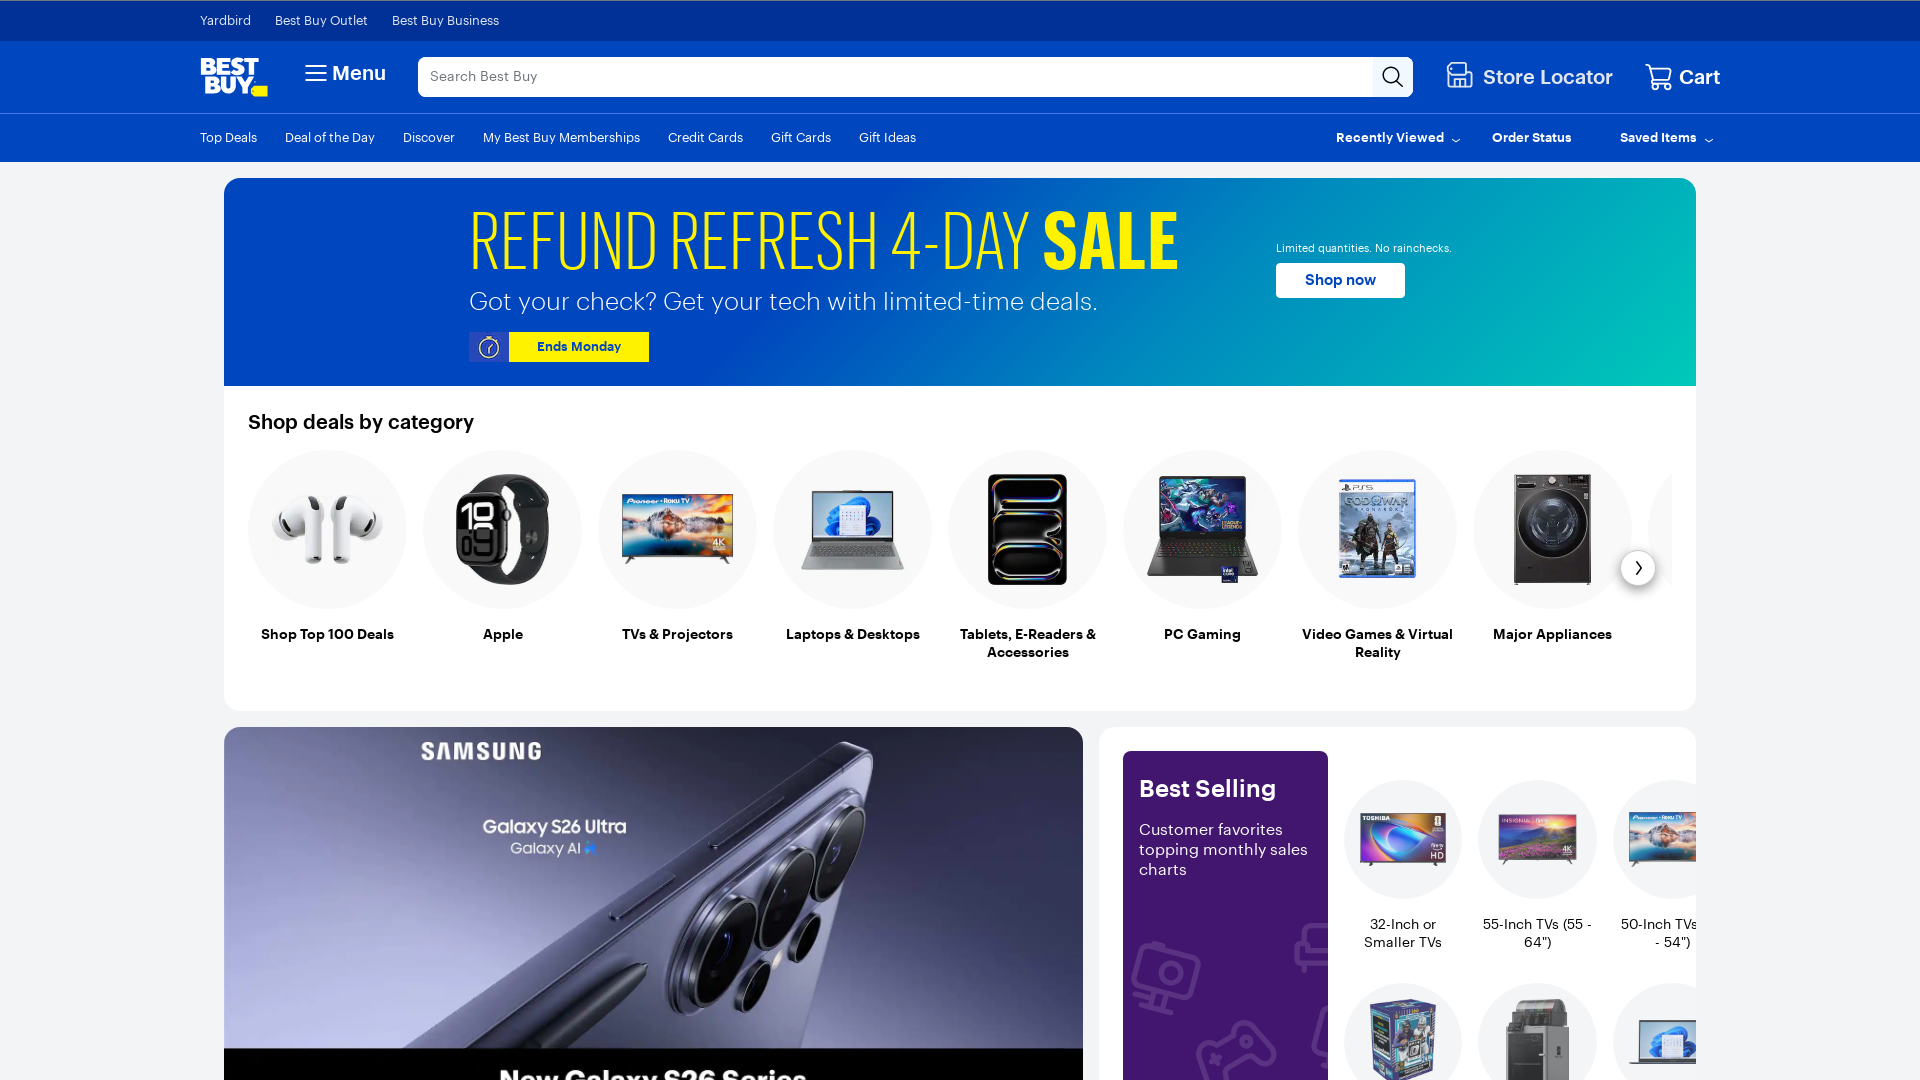